Tests window switching functionality by opening a new window, verifying titles and URLs, and switching between multiple windows

Starting URL: https://the-internet.herokuapp.com/windows

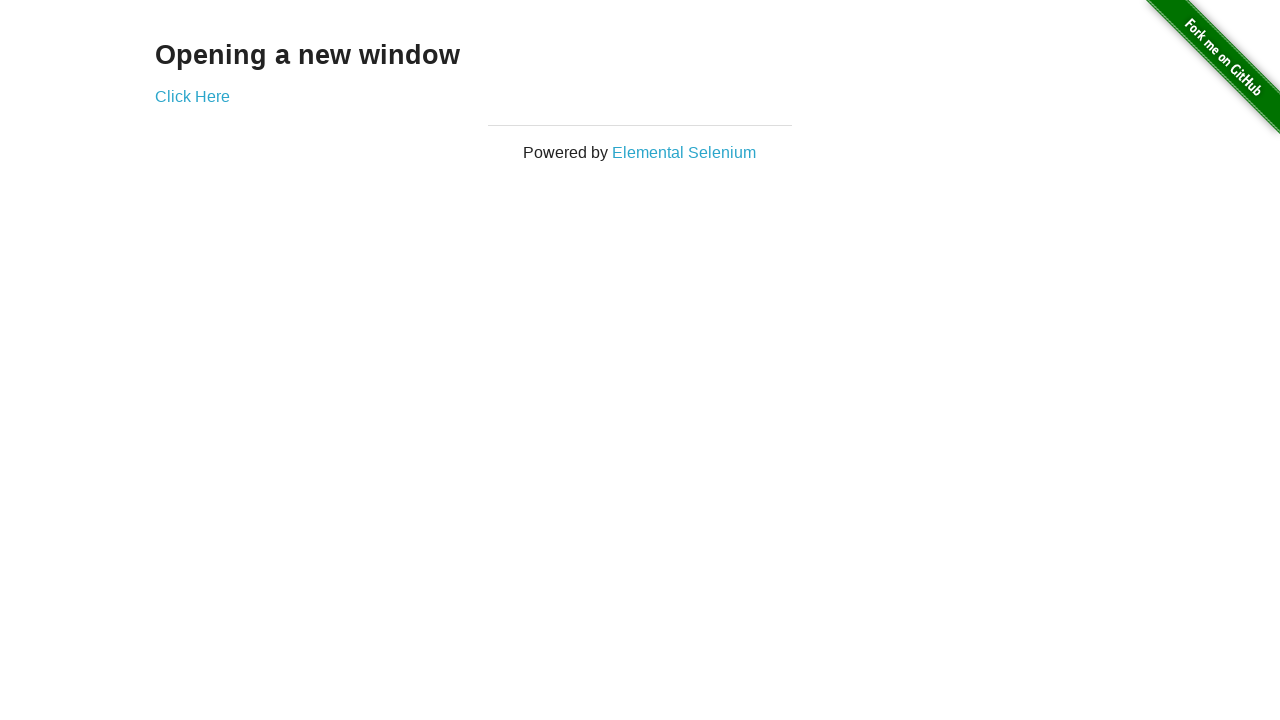

Verified first window title is 'The Internet'
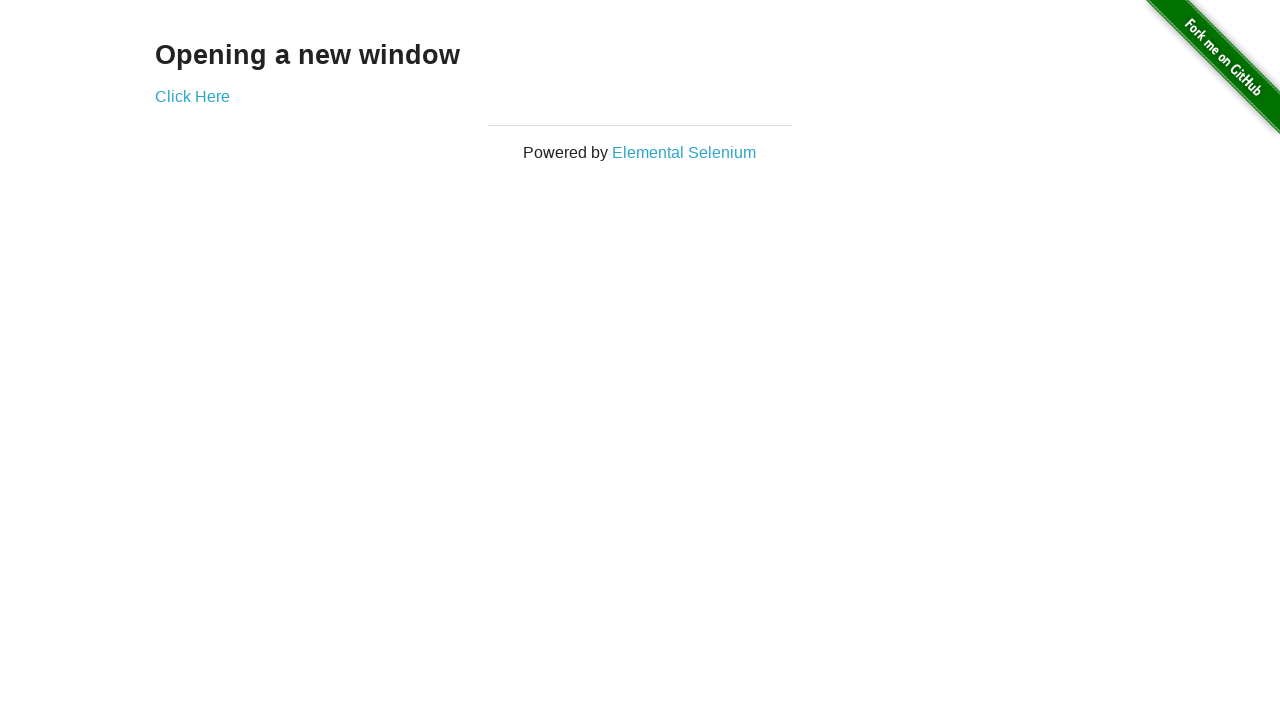

Clicked 'Click Here' link to open new window at (192, 96) on text='Click Here'
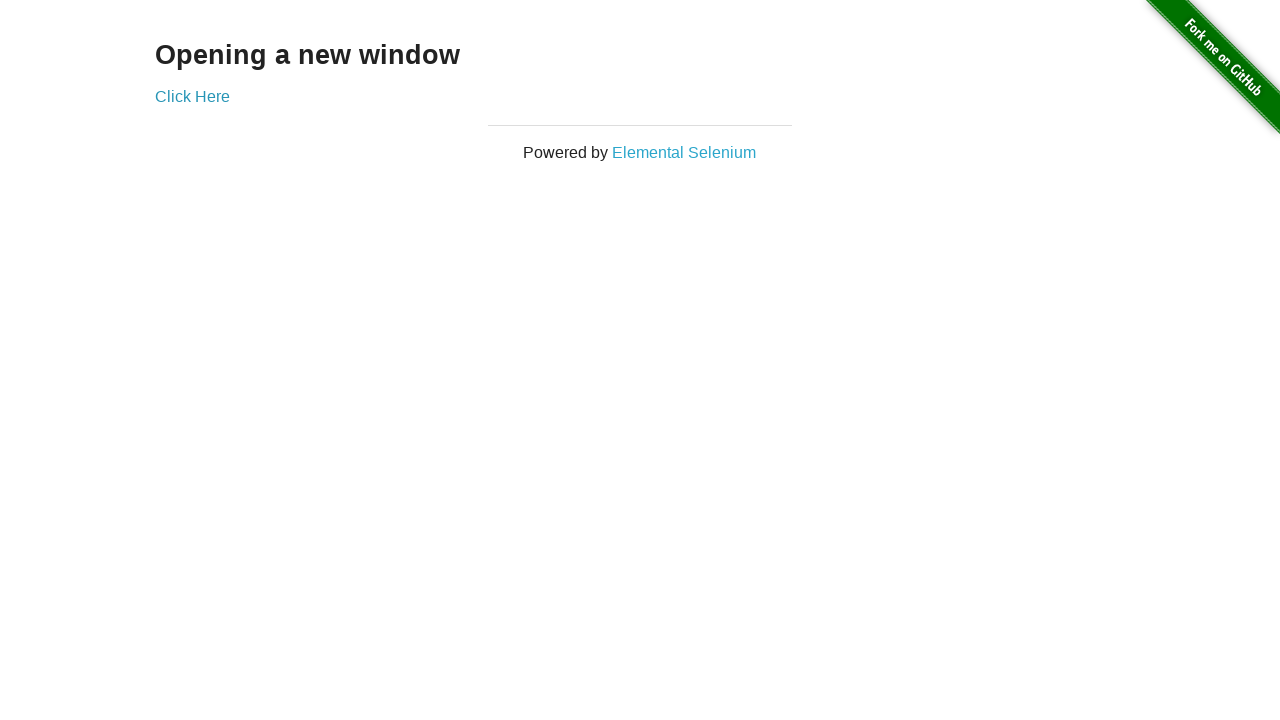

New window opened and captured
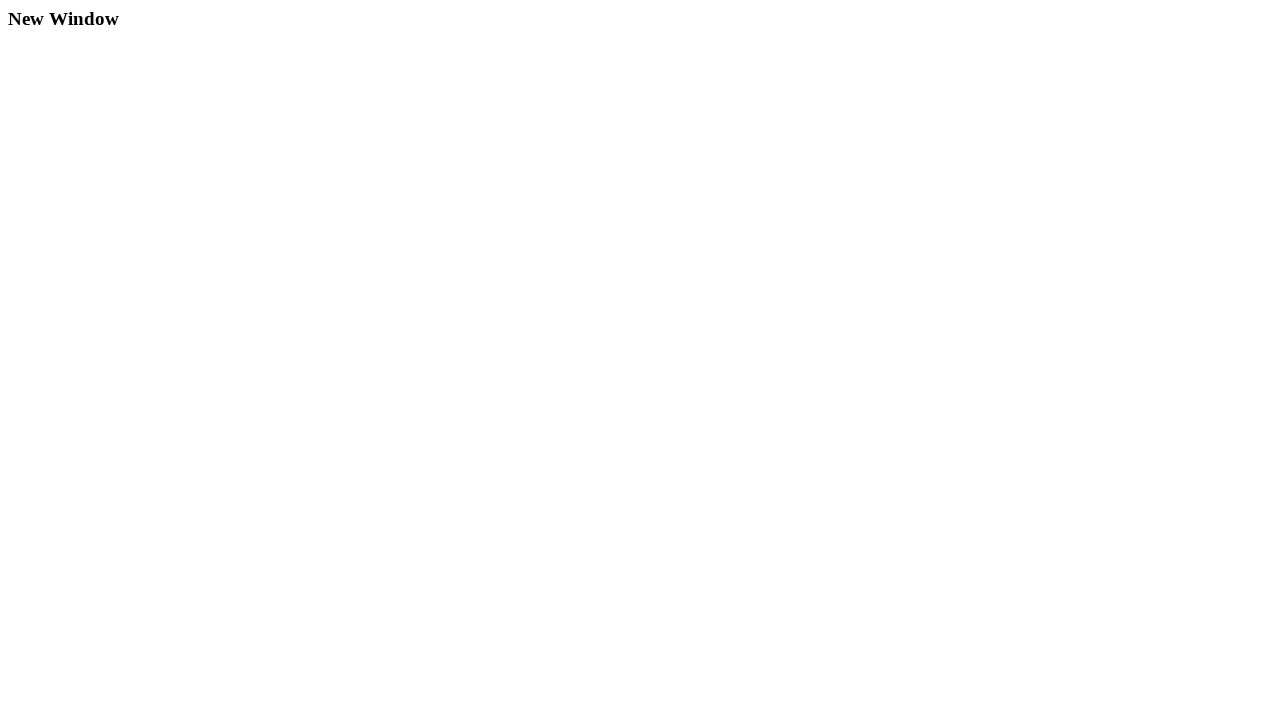

Verified second window title is 'New Window'
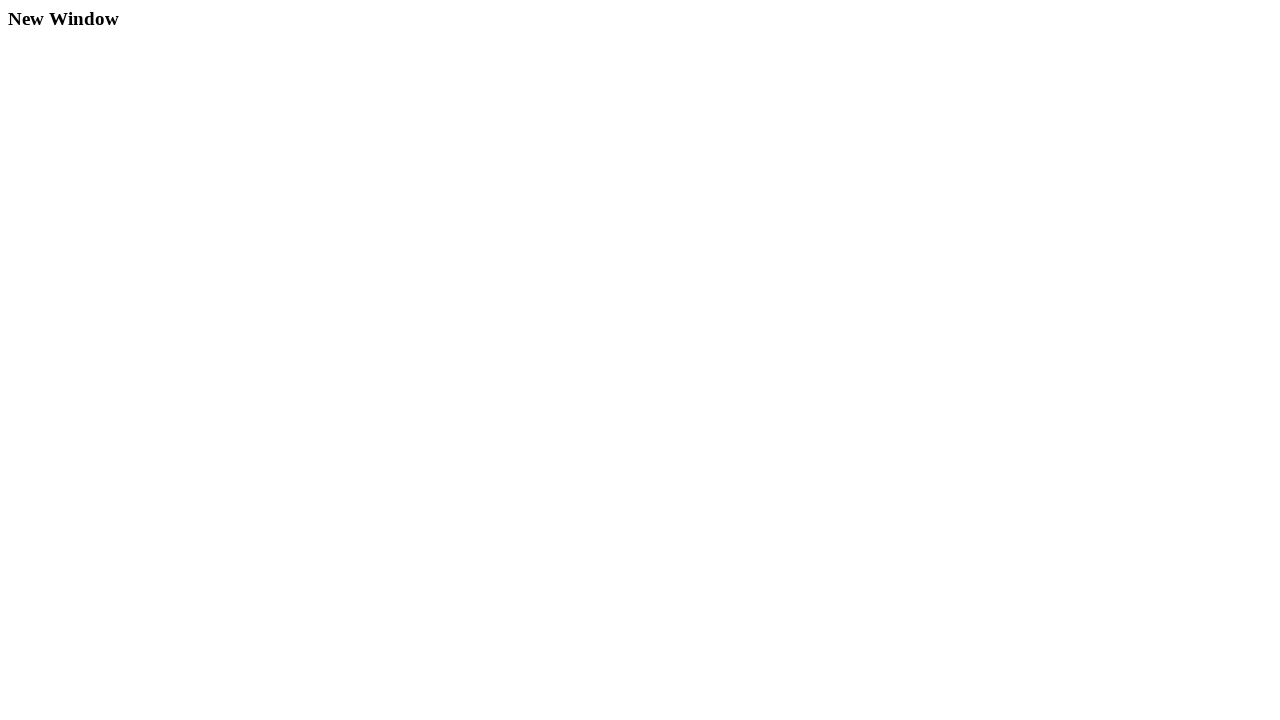

Verified first window URL contains 'windows'
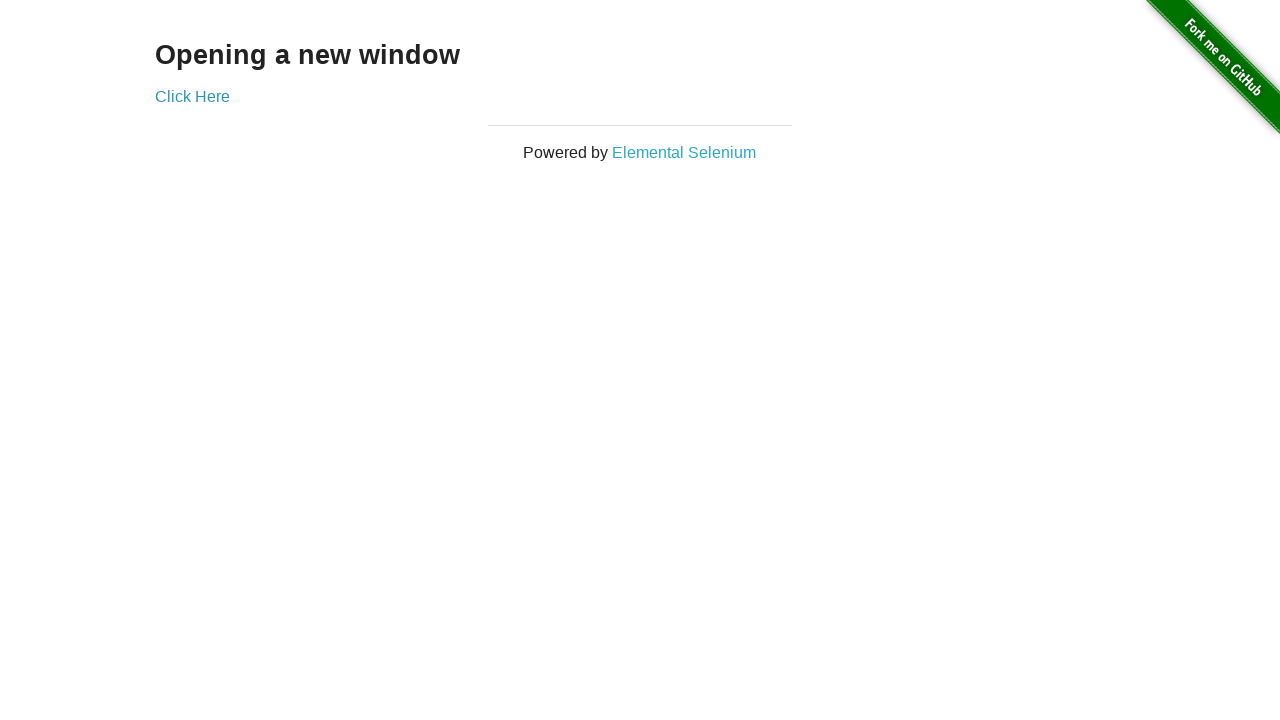

Verified first window URL does not contain 'new'
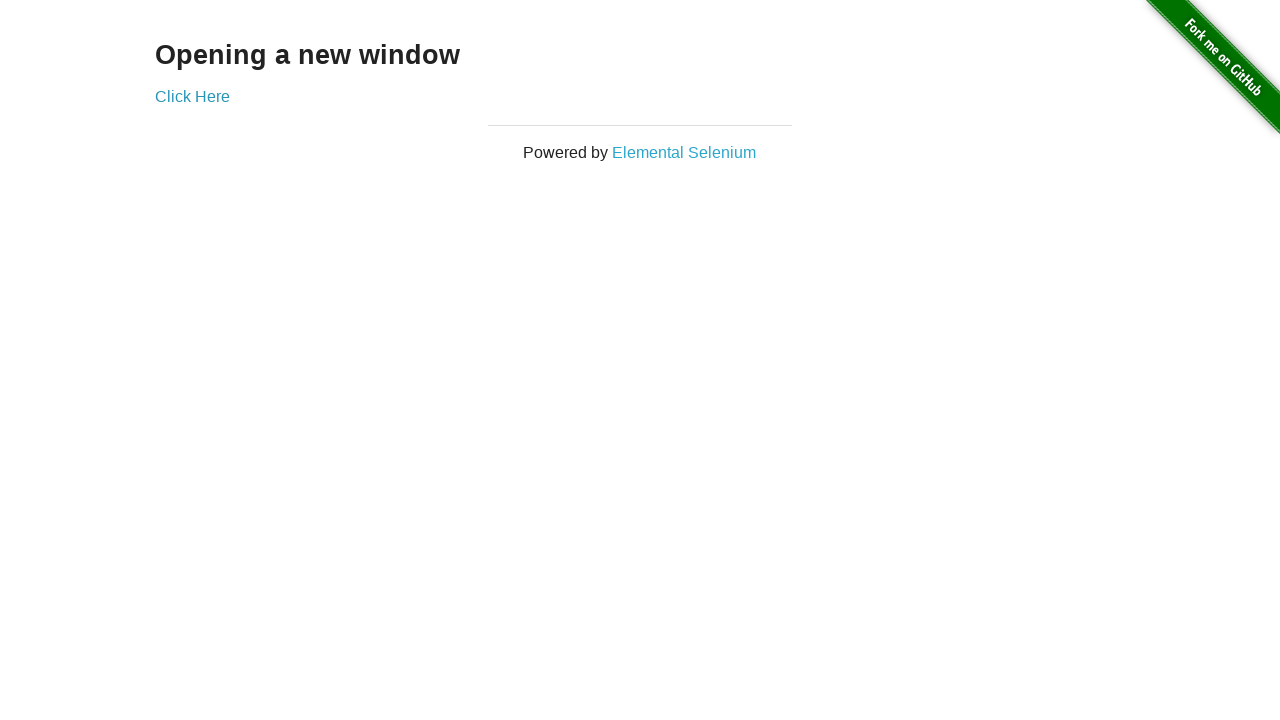

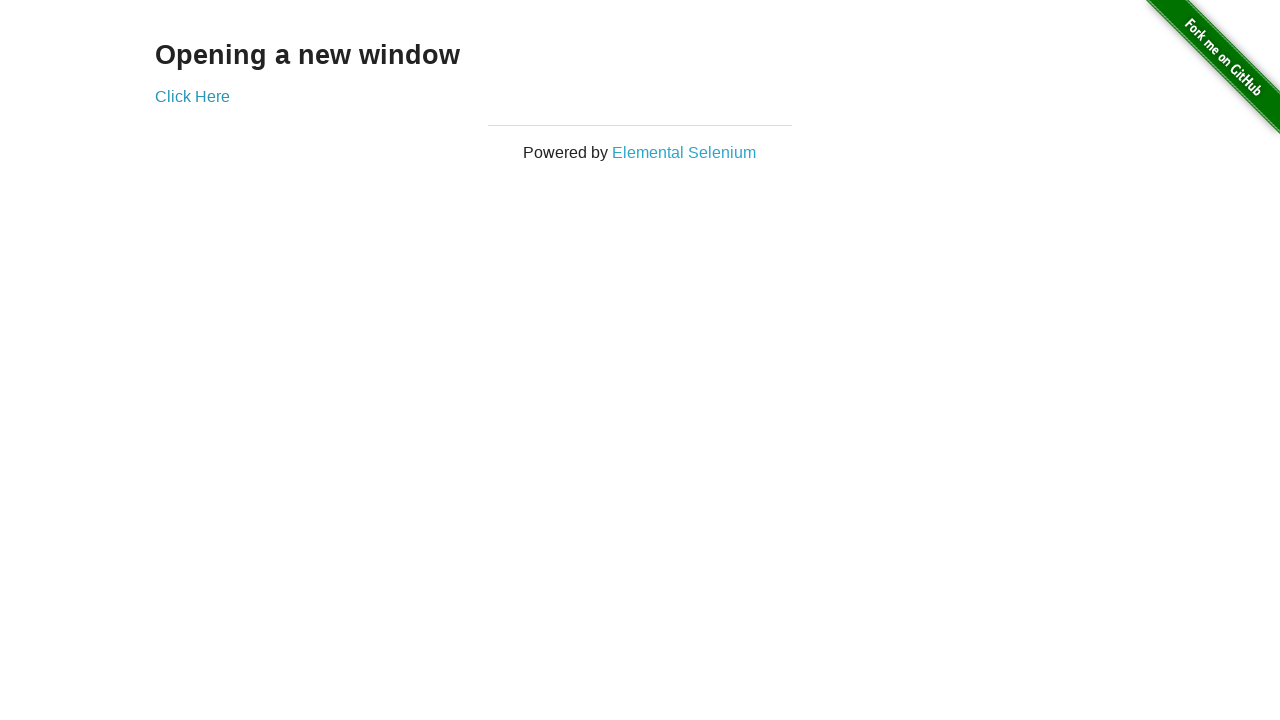